Tests hover functionality by hovering over an avatar image and verifying that additional user information (caption) becomes visible after the hover action.

Starting URL: http://the-internet.herokuapp.com/hovers

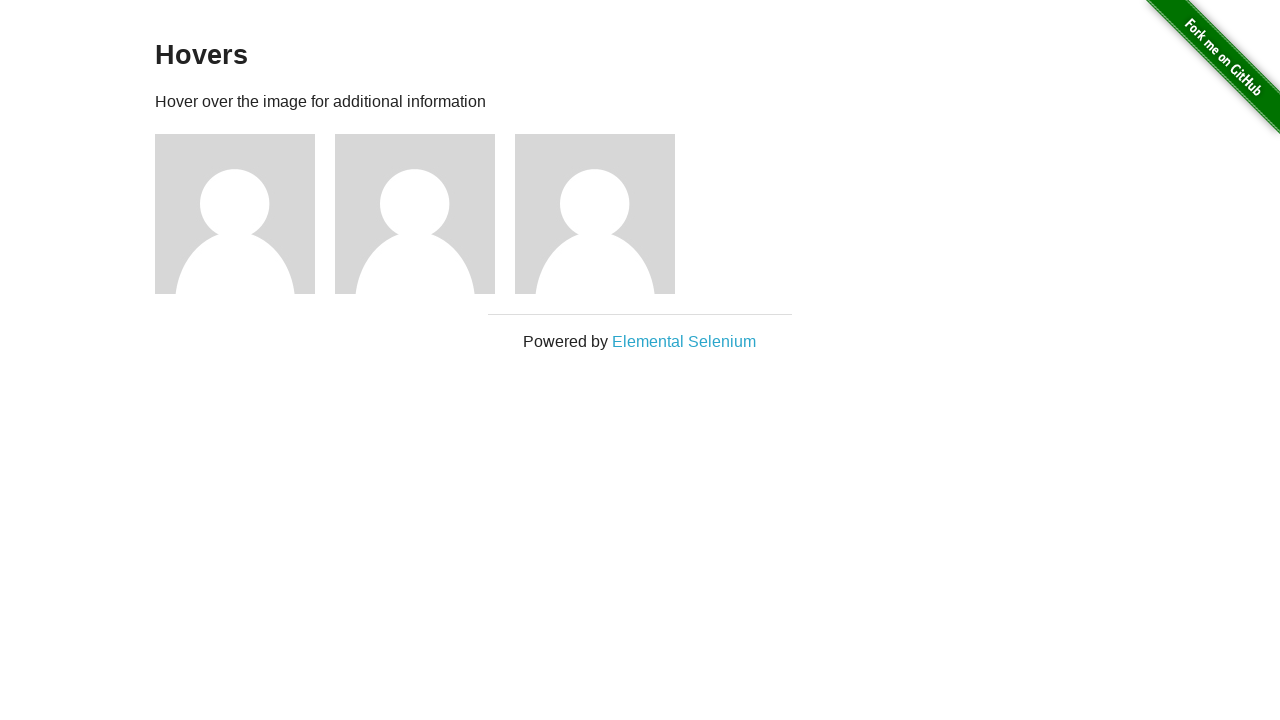

Hovered over the first avatar image at (245, 214) on .figure >> nth=0
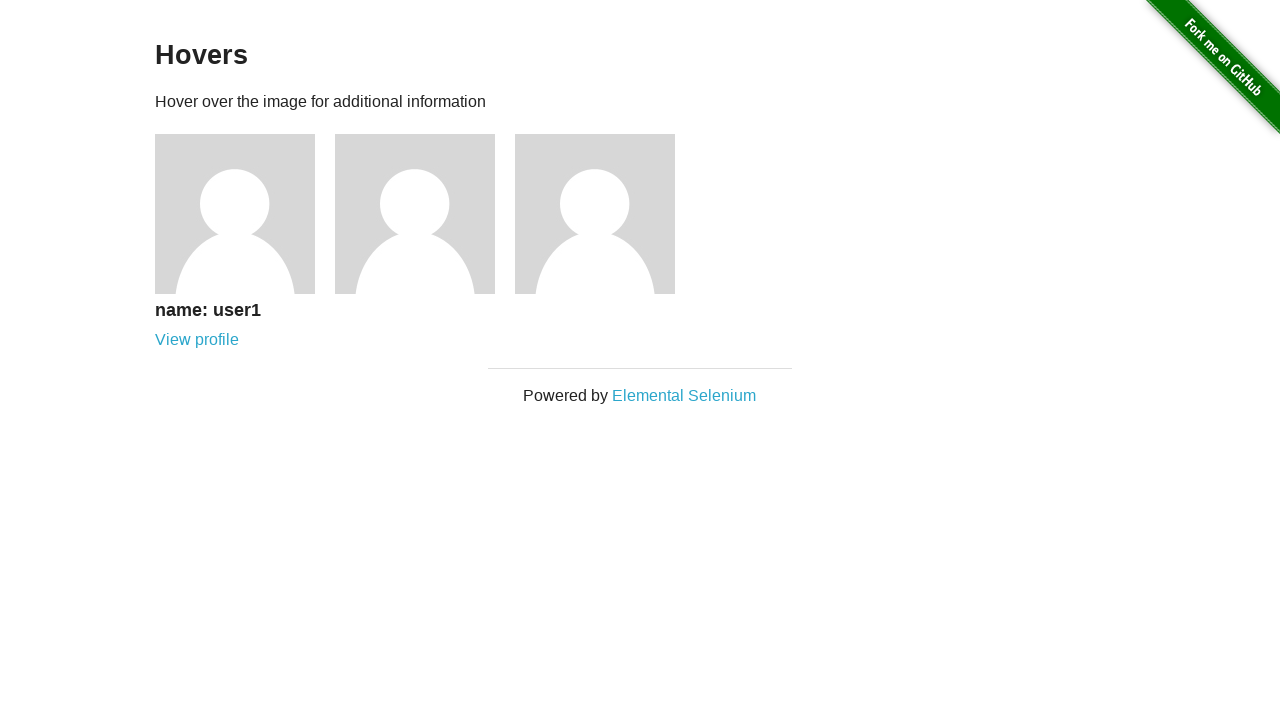

Caption became visible after hover
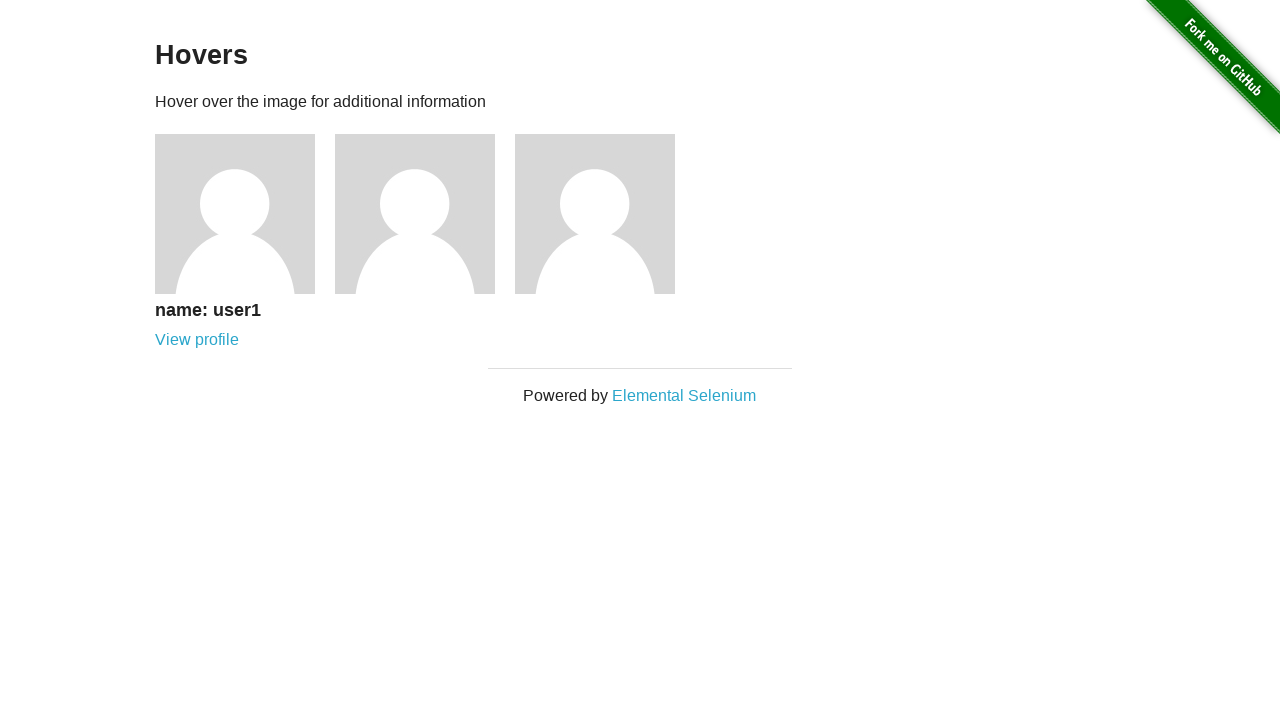

Verified that the caption is visible
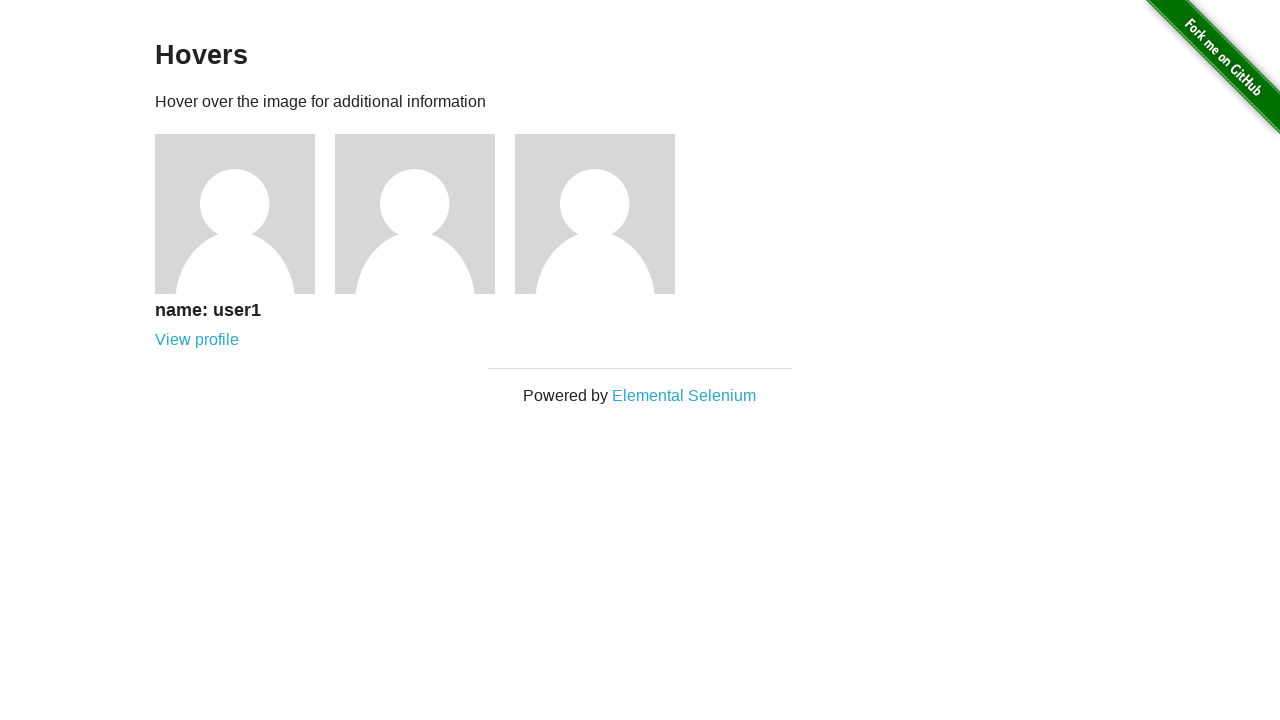

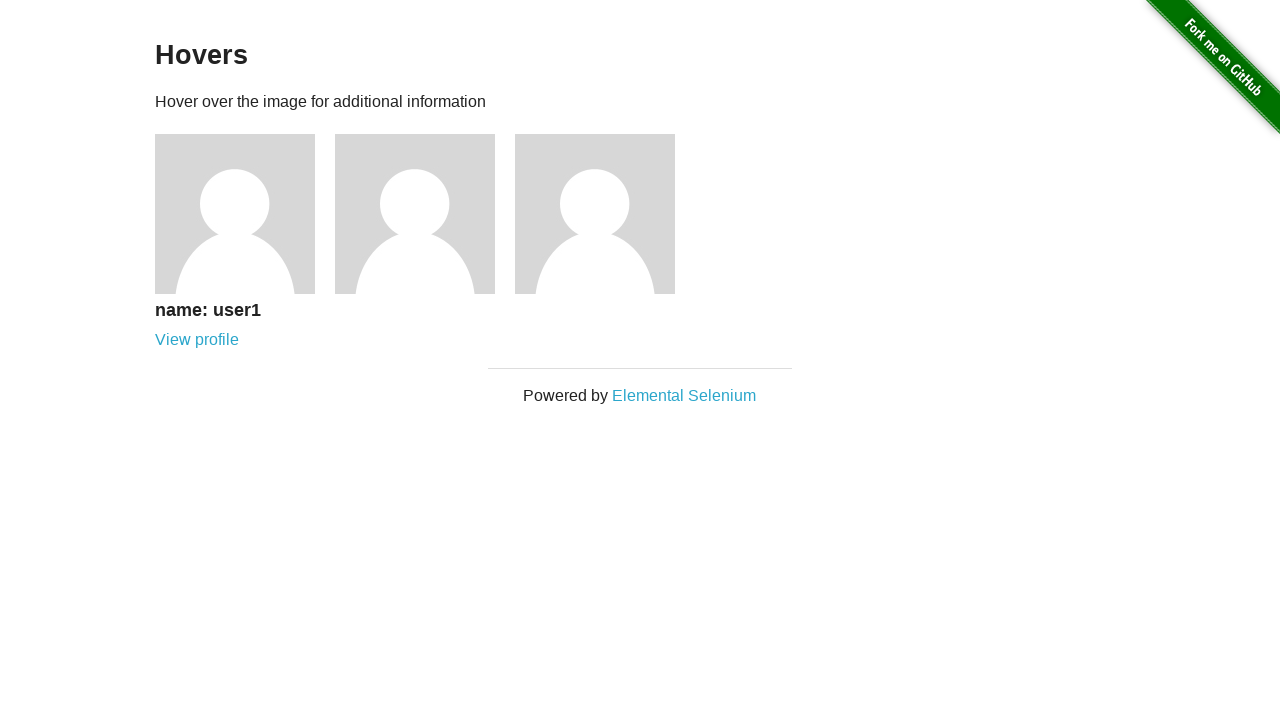